Tests dynamic selection of radio buttons and checkboxes by finding and clicking the Ruby radio button and the Coding checkbox

Starting URL: http://seleniumpractise.blogspot.in/2016/08/how-to-automate-radio-button-in.html

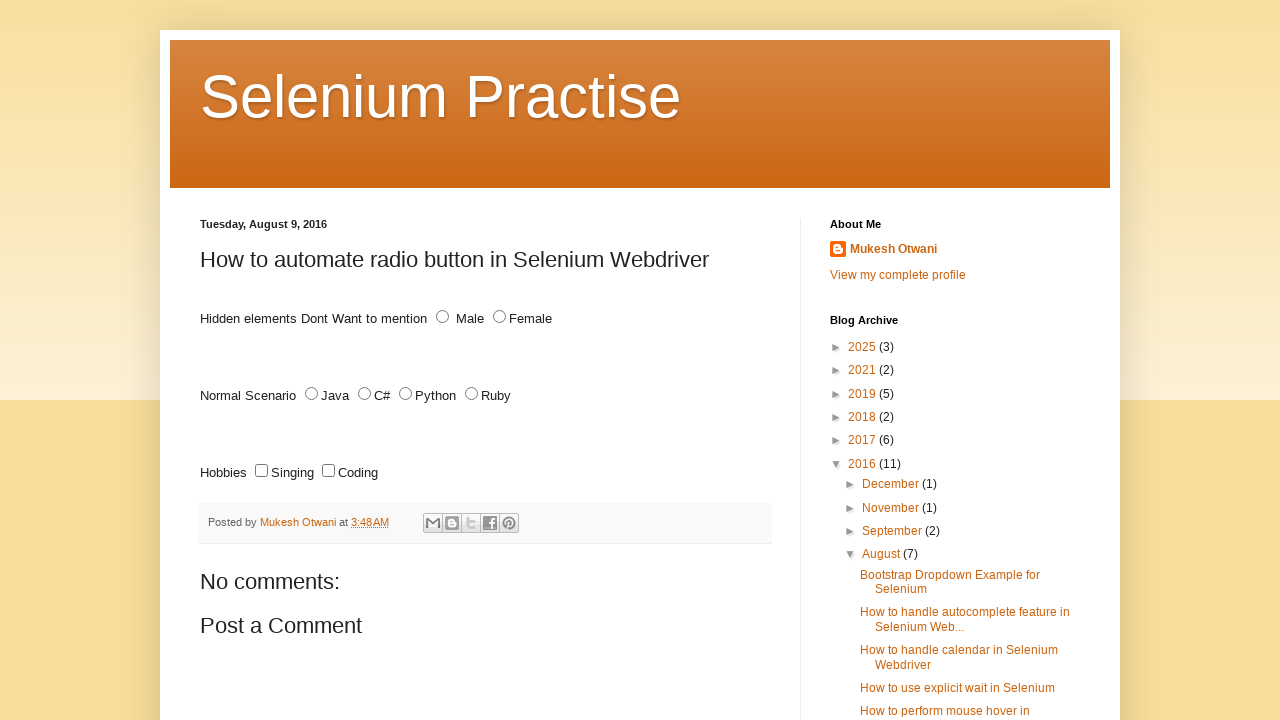

Navigated to radio button and checkbox test page
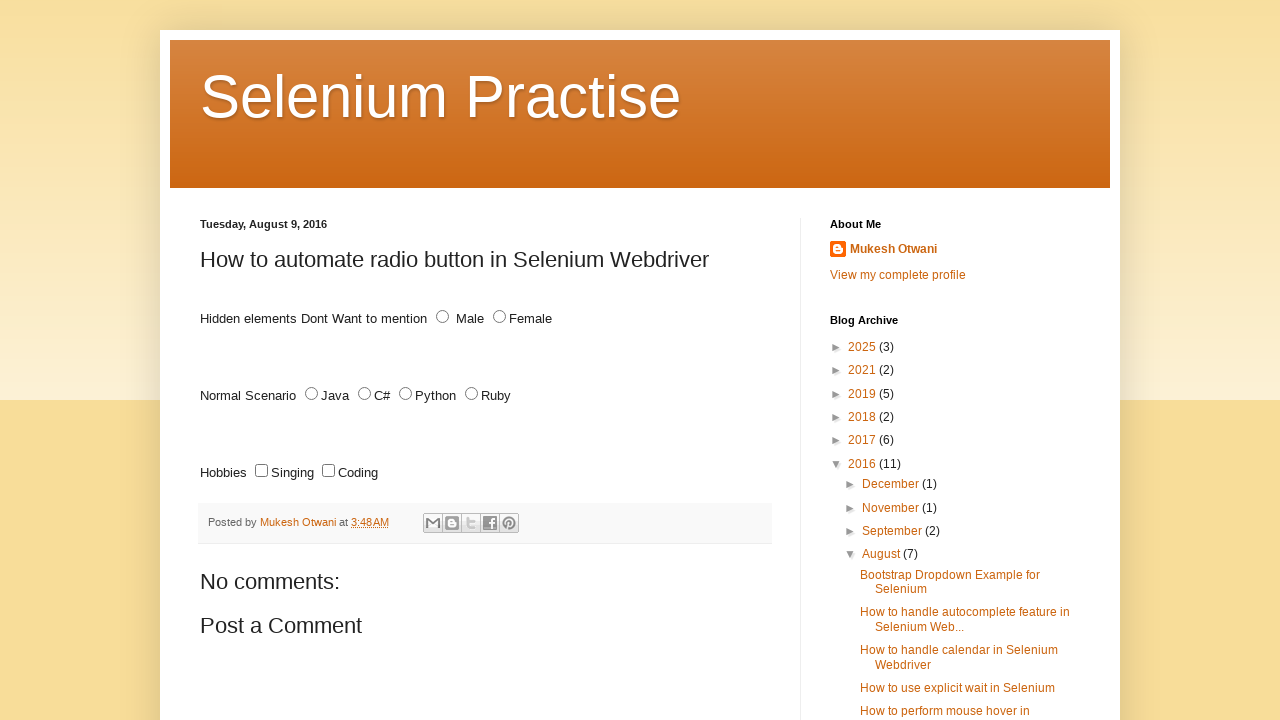

Located all radio buttons with name='lang'
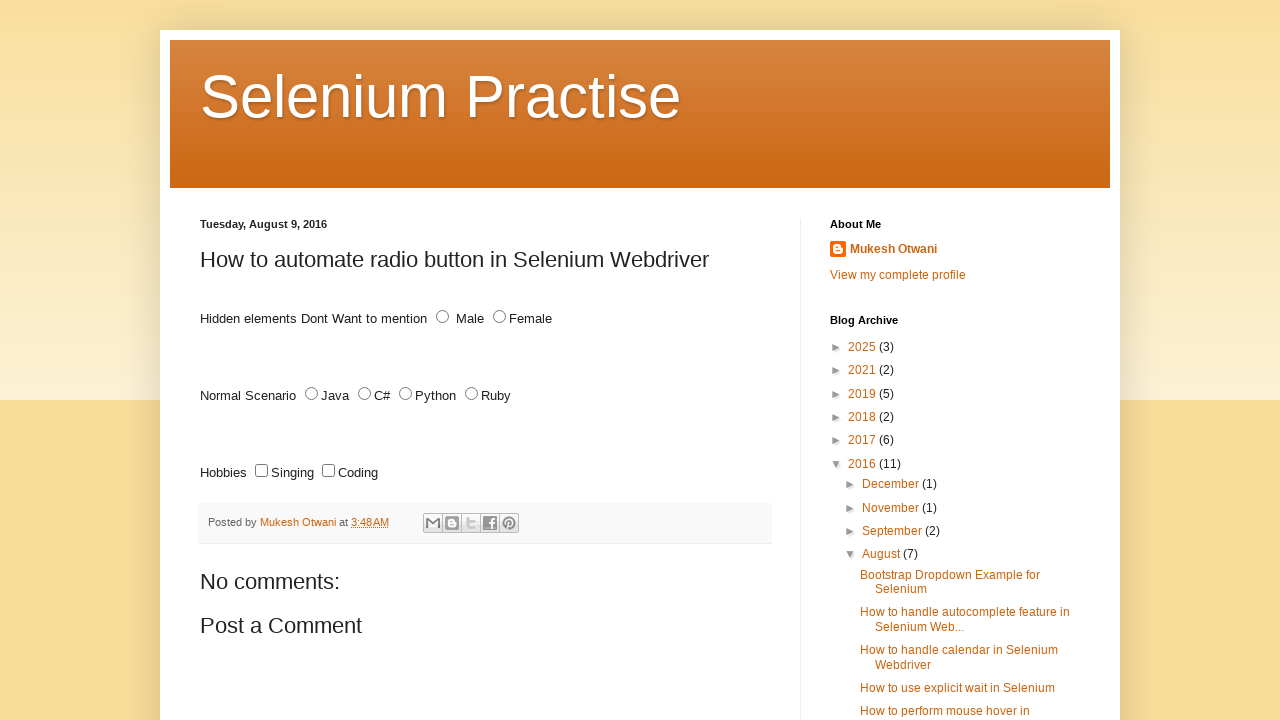

Clicked Ruby radio button at (472, 394) on xpath=//input[@name='lang' and @type='radio'] >> nth=3
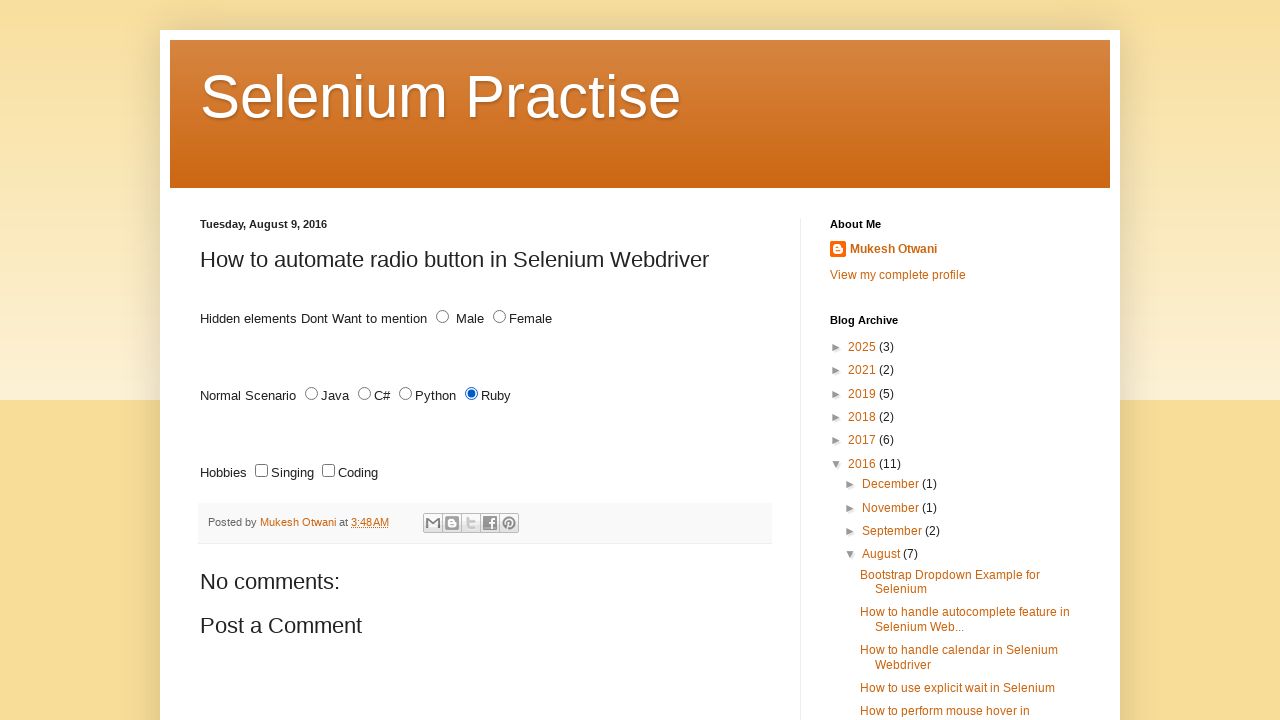

Located all checkboxes on the page
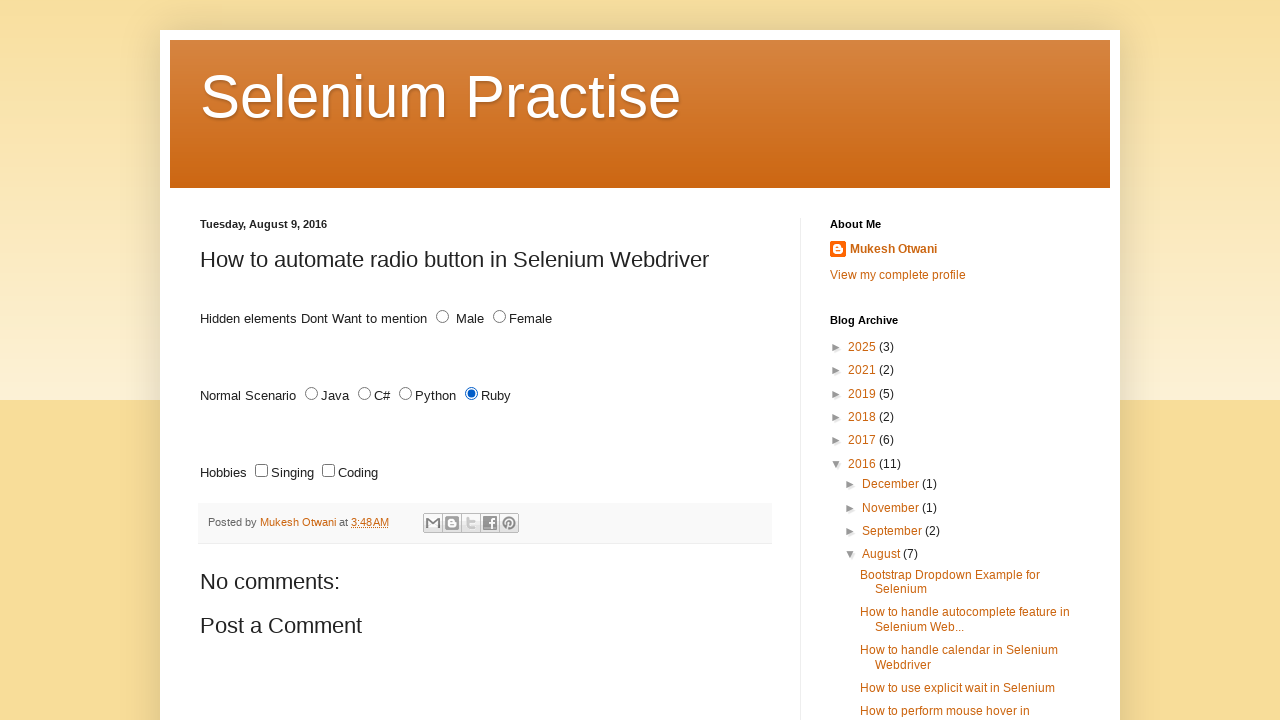

Clicked Coding checkbox at (328, 471) on xpath=//input[@type='checkbox'] >> nth=1
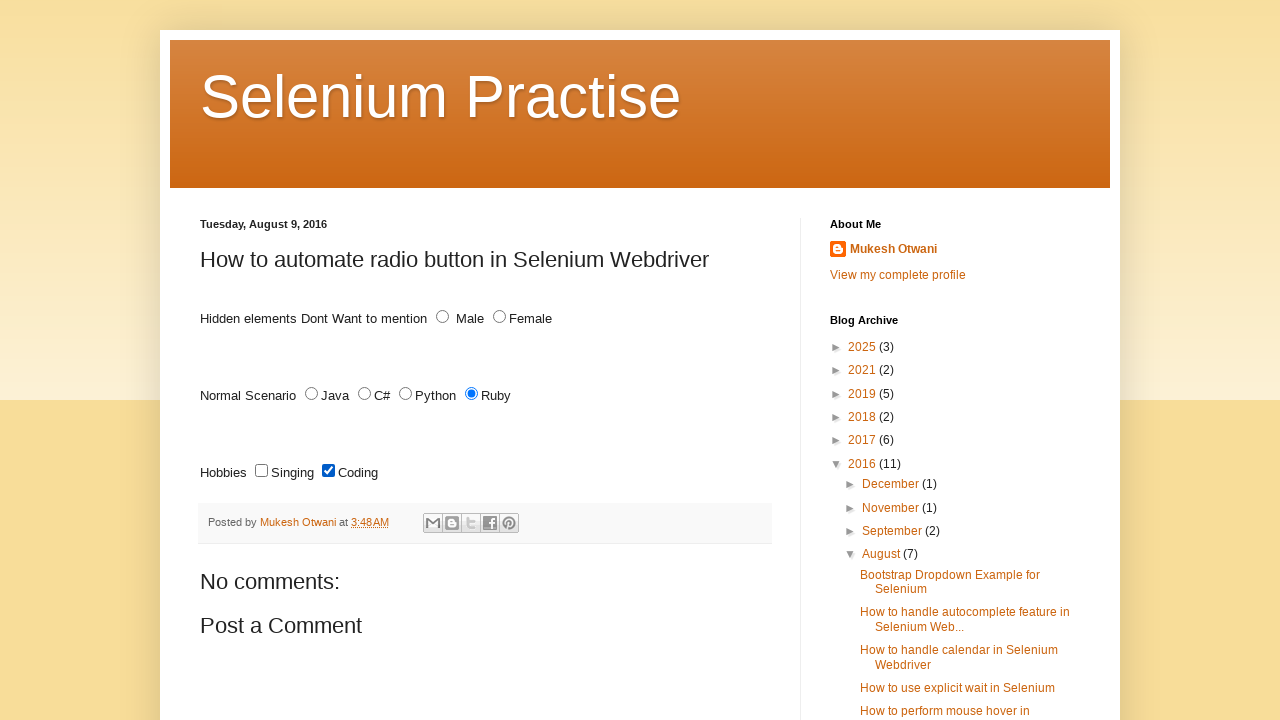

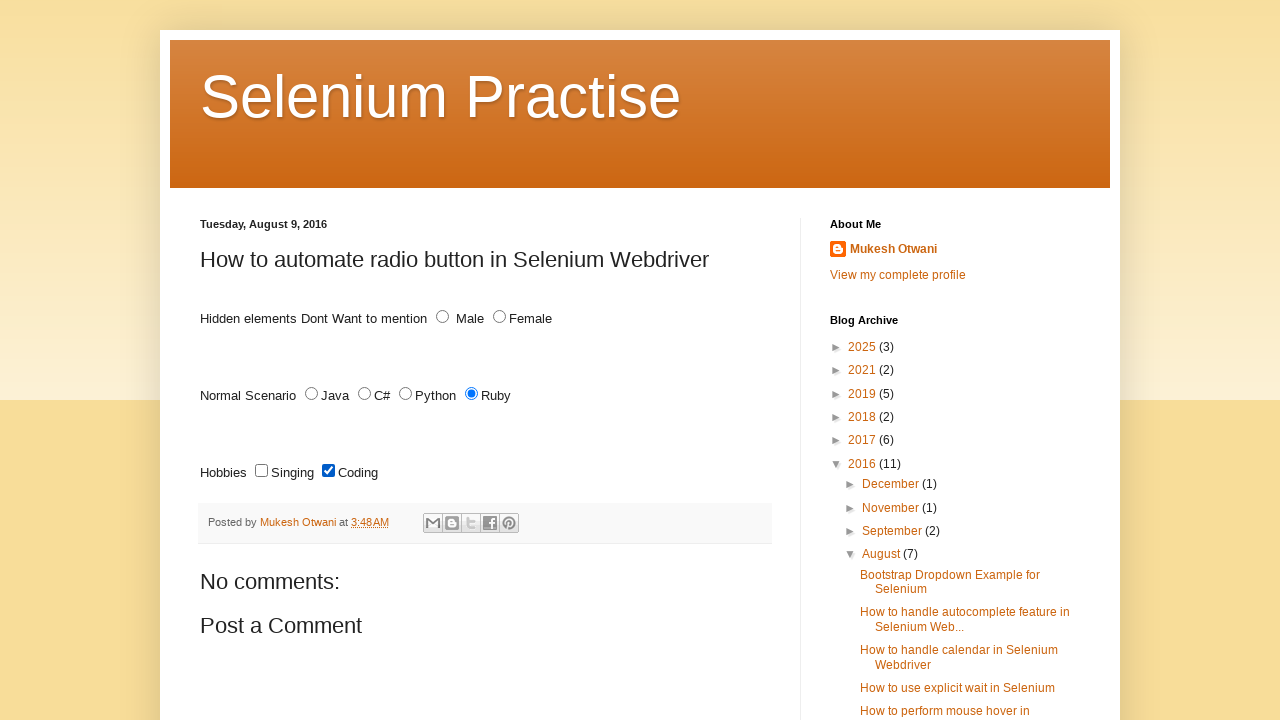